Solves a mathematical challenge by reading a value, calculating its result using a formula, and submitting the answer along with checkbox selections

Starting URL: https://suninjuly.github.io/math.html

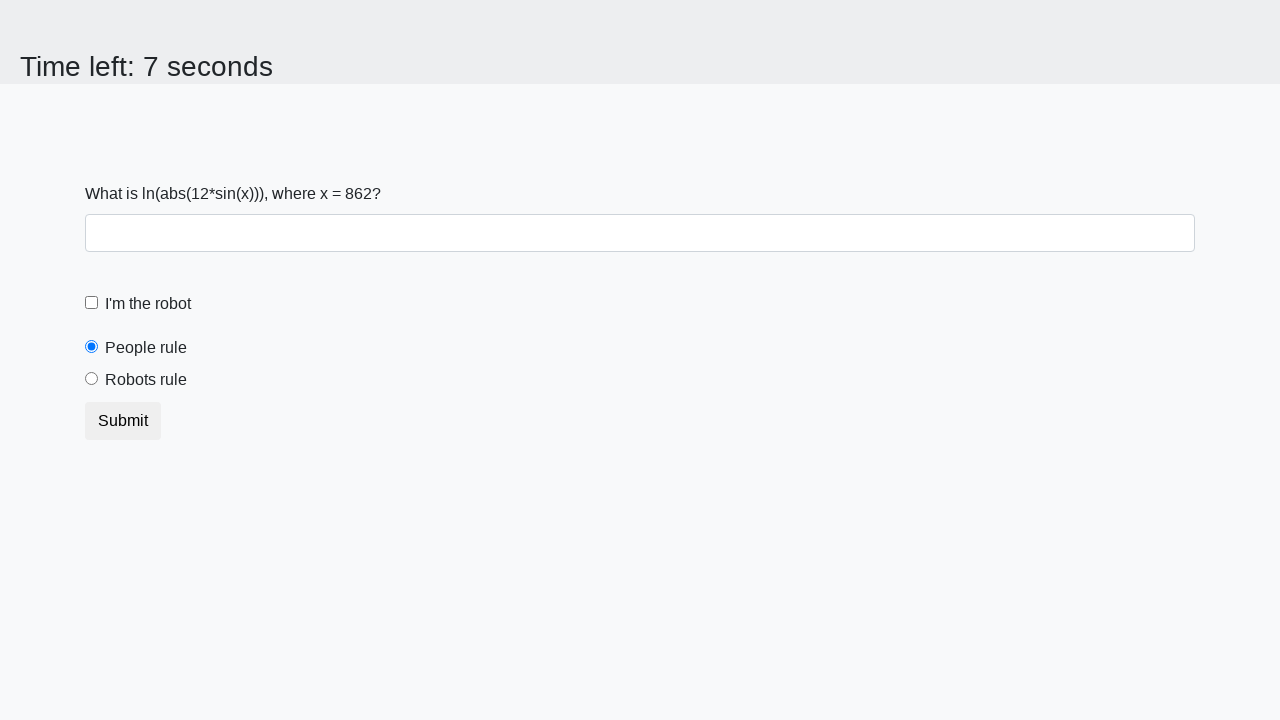

Located the input value element
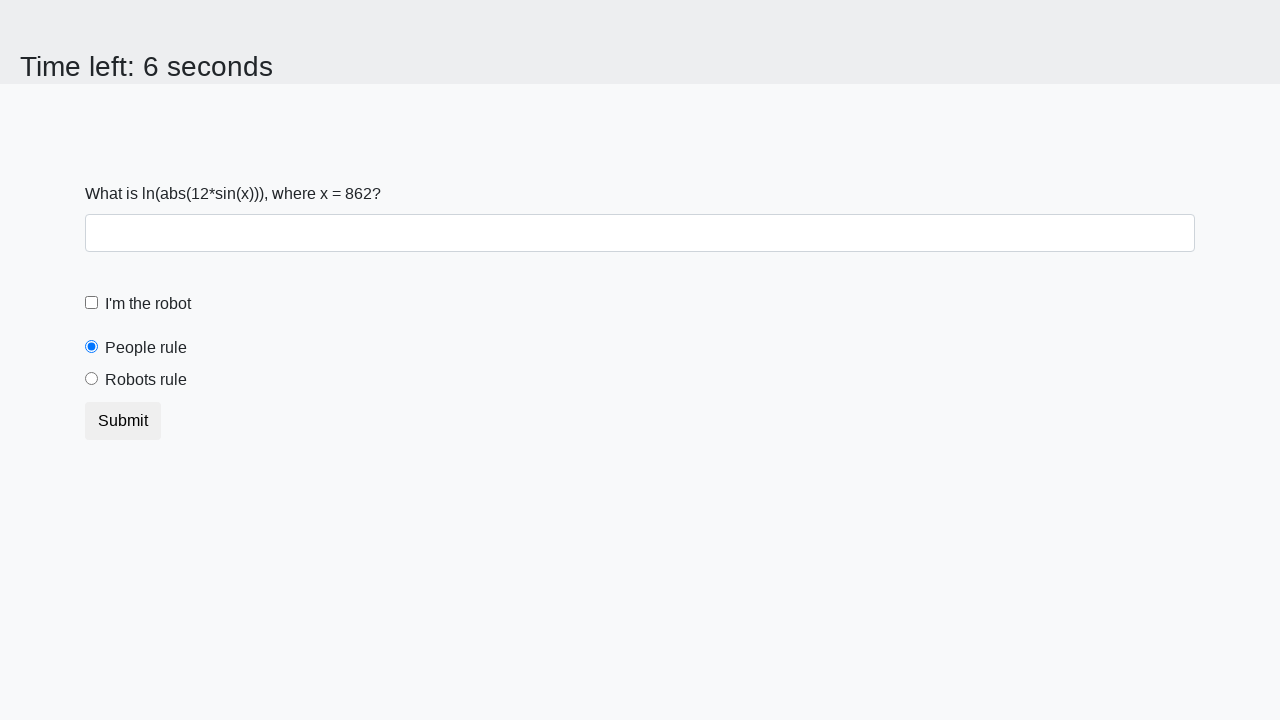

Retrieved x value from page: 862
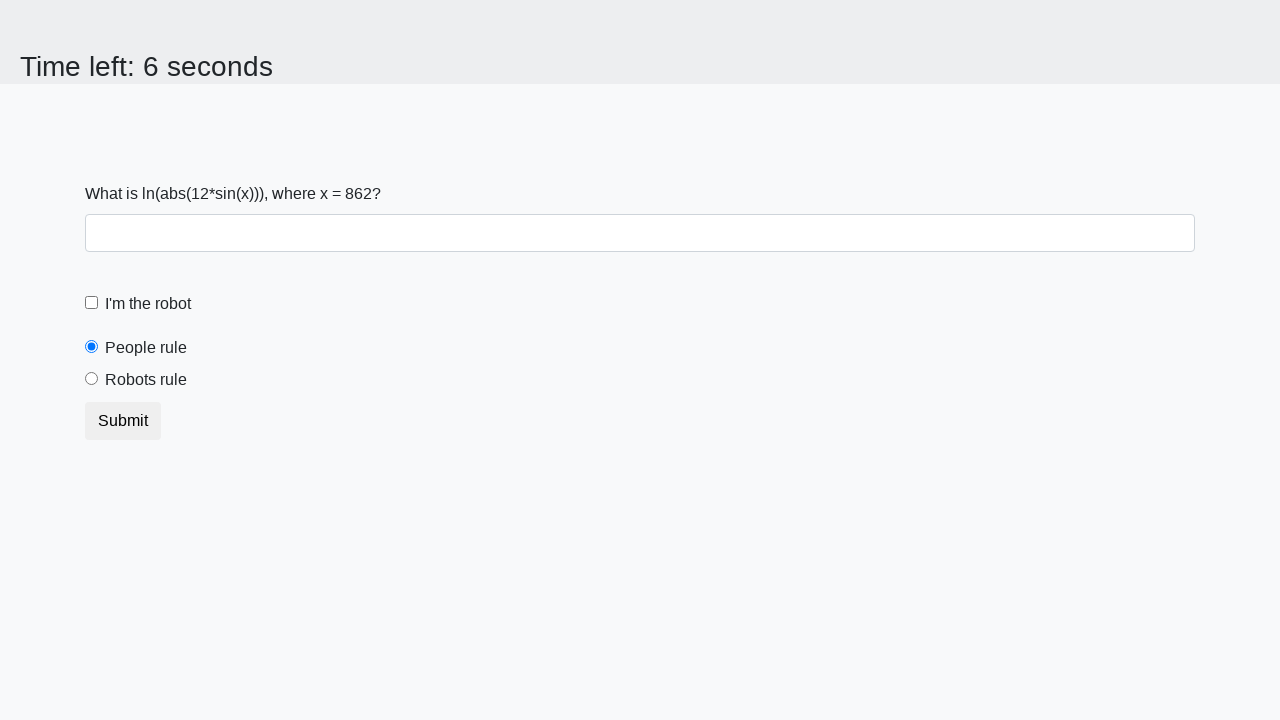

Calculated result using formula: y = 2.4159232443652243
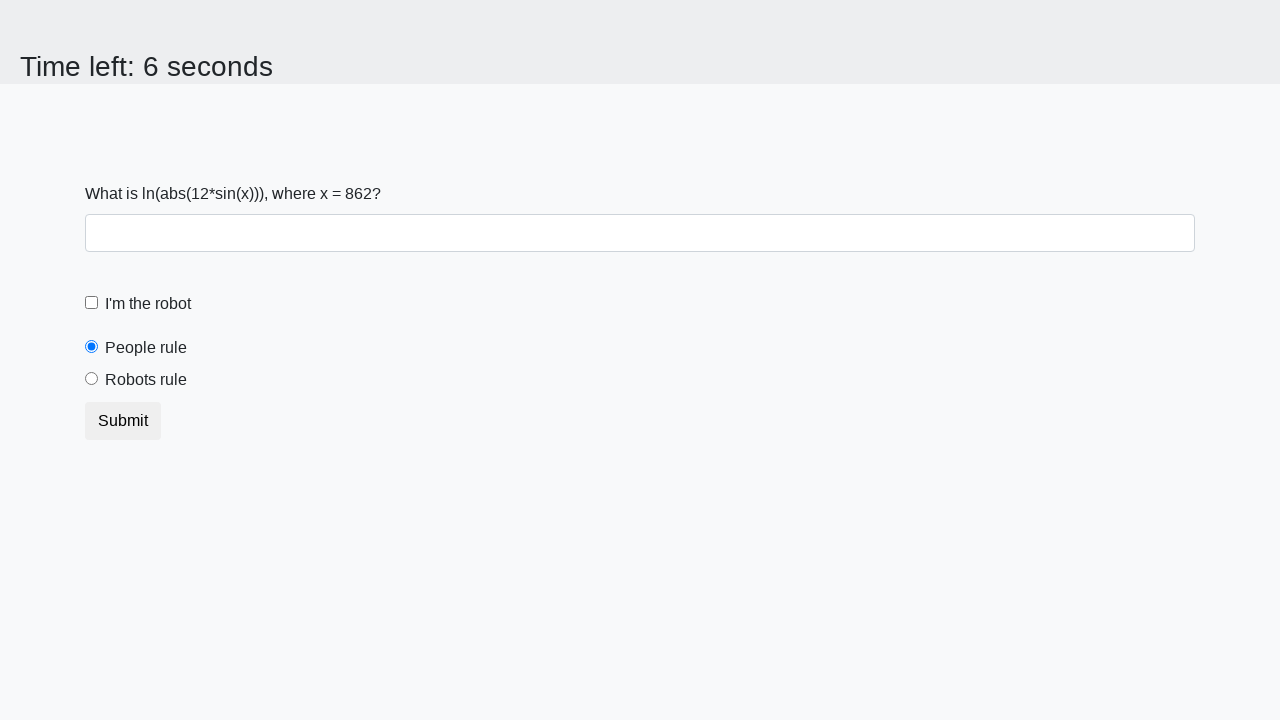

Filled answer field with calculated value: 2.4159232443652243 on #answer
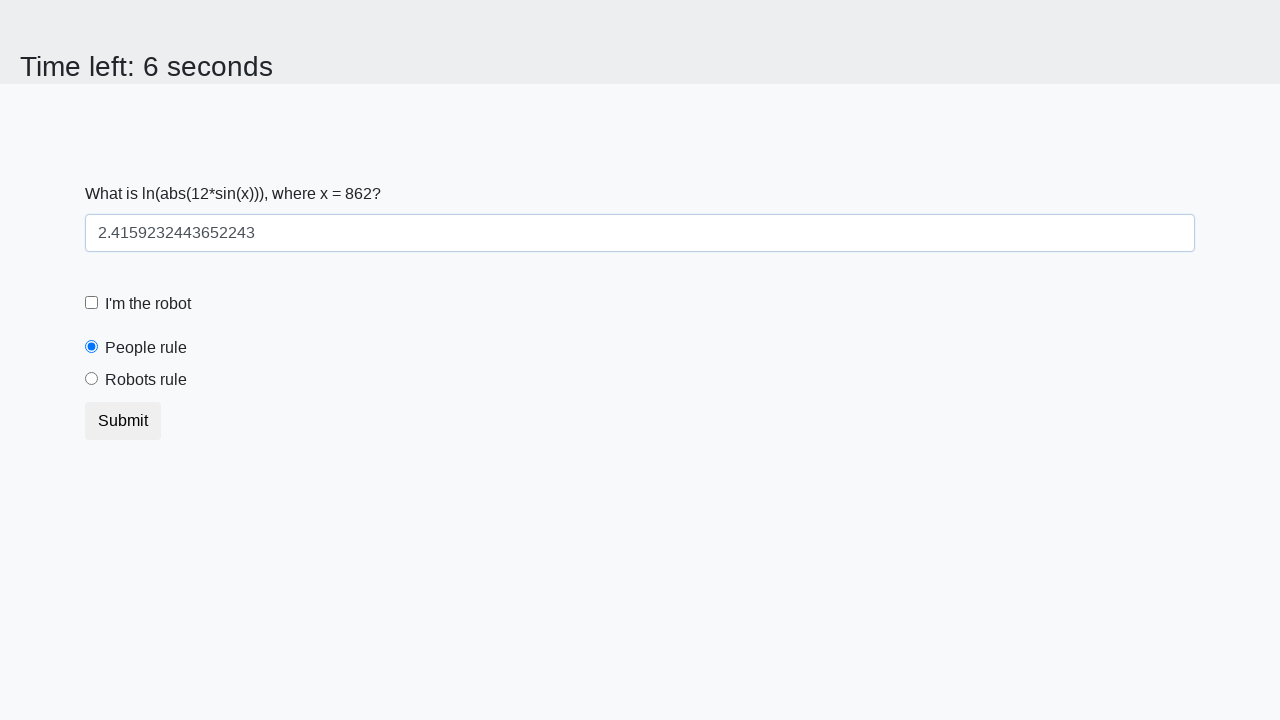

Clicked the robot checkbox at (92, 303) on #robotCheckbox
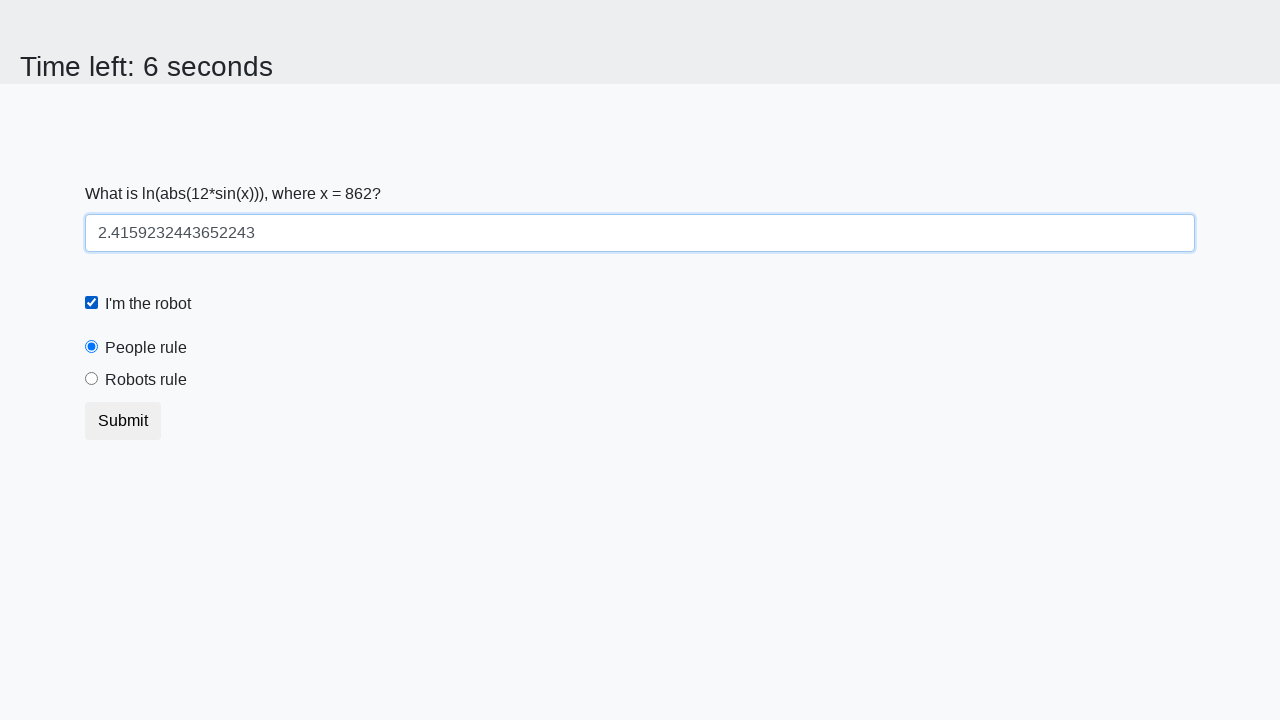

Clicked the robots rule radio button at (92, 379) on #robotsRule
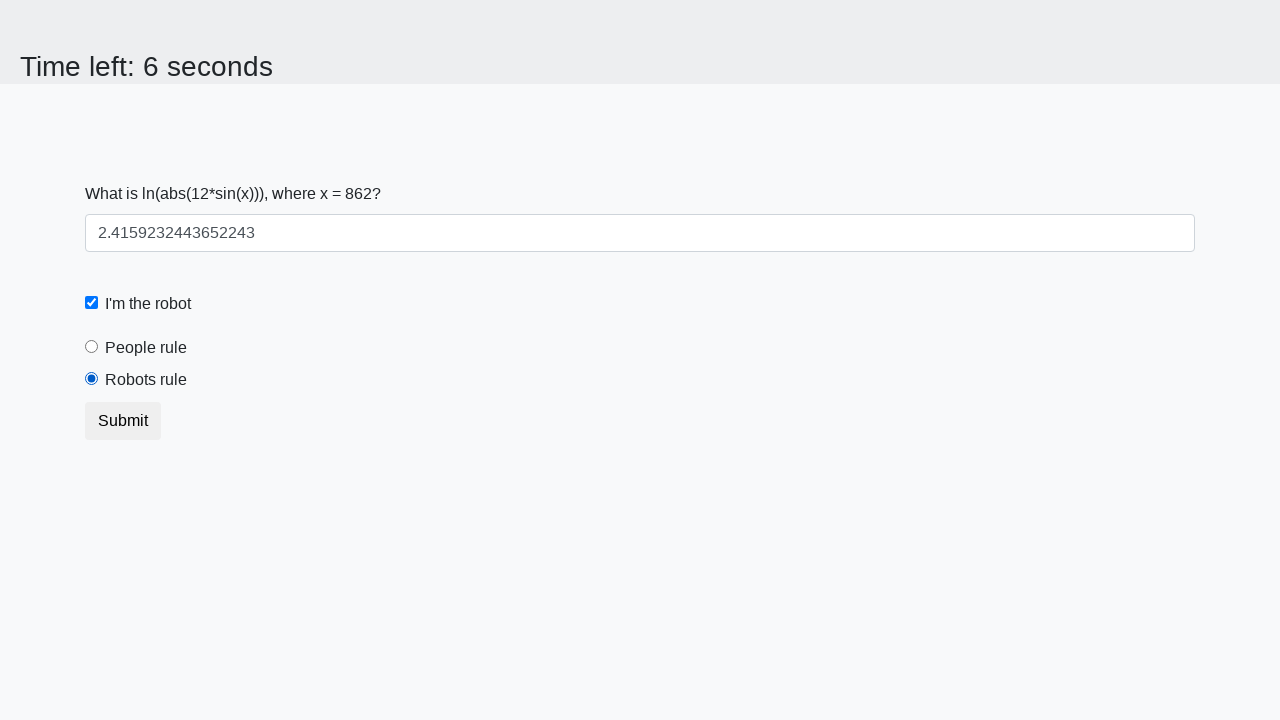

Clicked submit button to submit the form at (123, 421) on .btn.btn-default
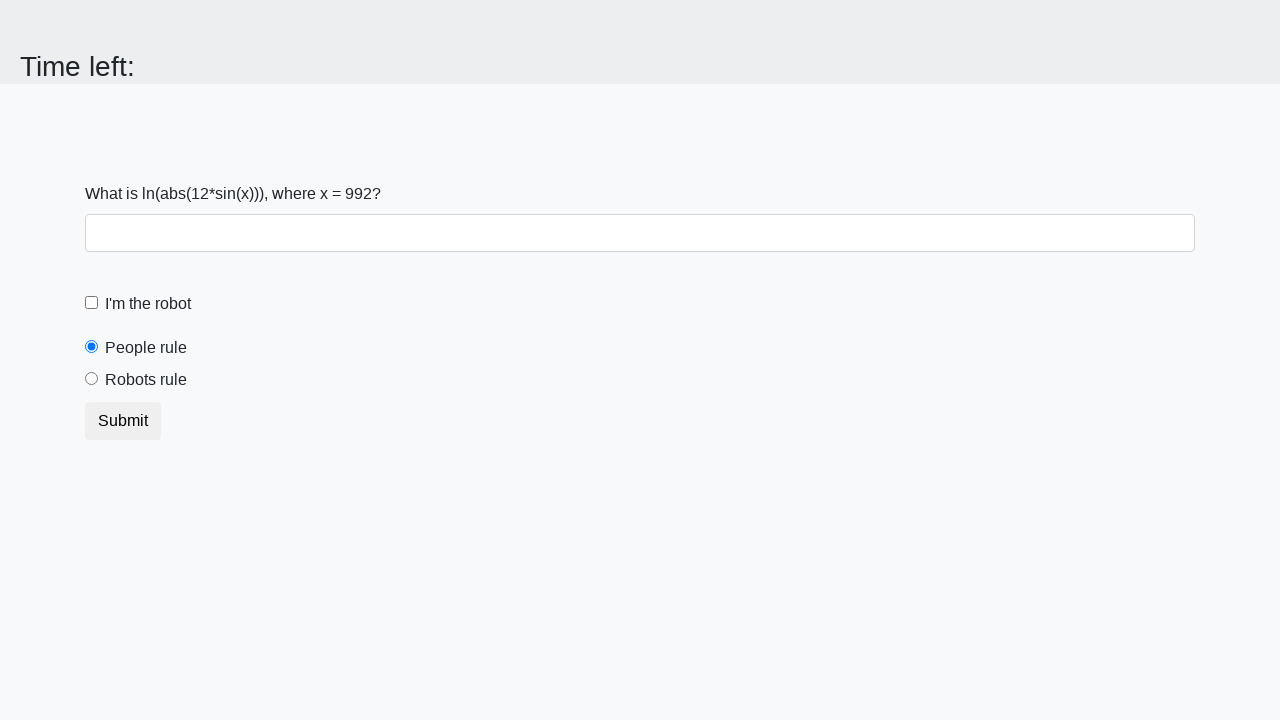

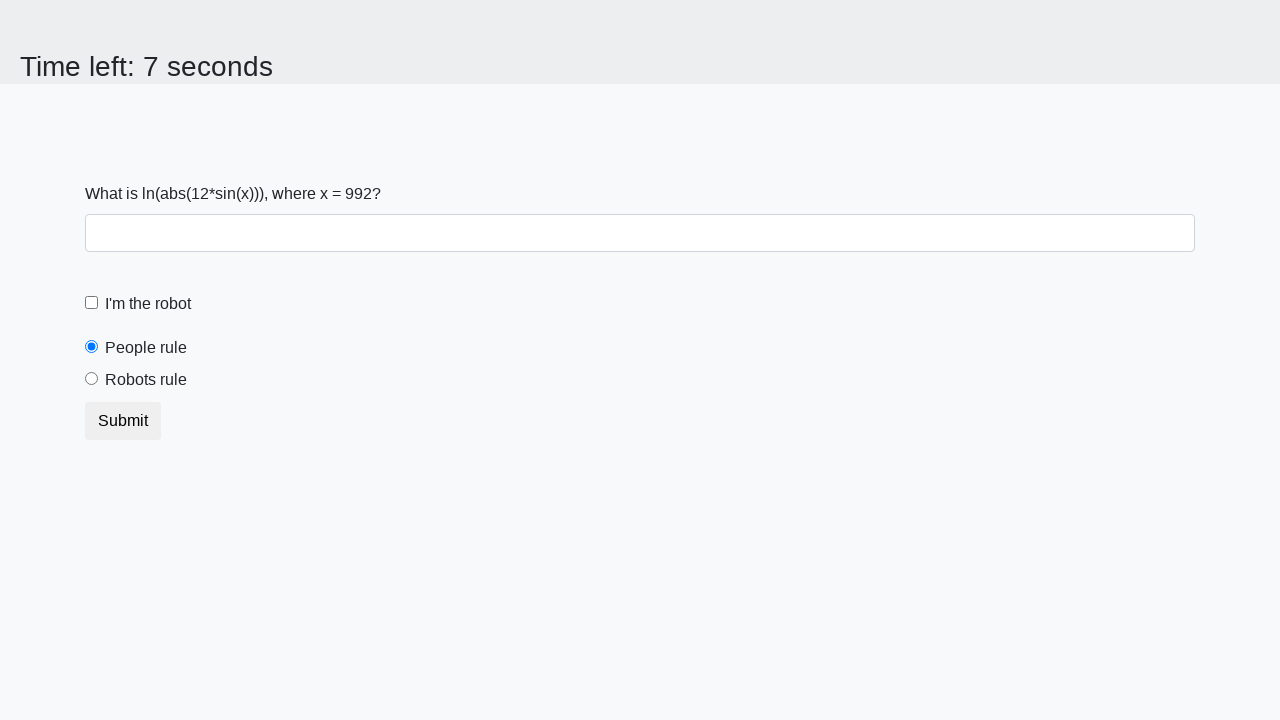